Navigates to a degree symbol website and clicks on a link to view degree symbol information in mathematics context

Starting URL: https://www.degreesymbol.net/

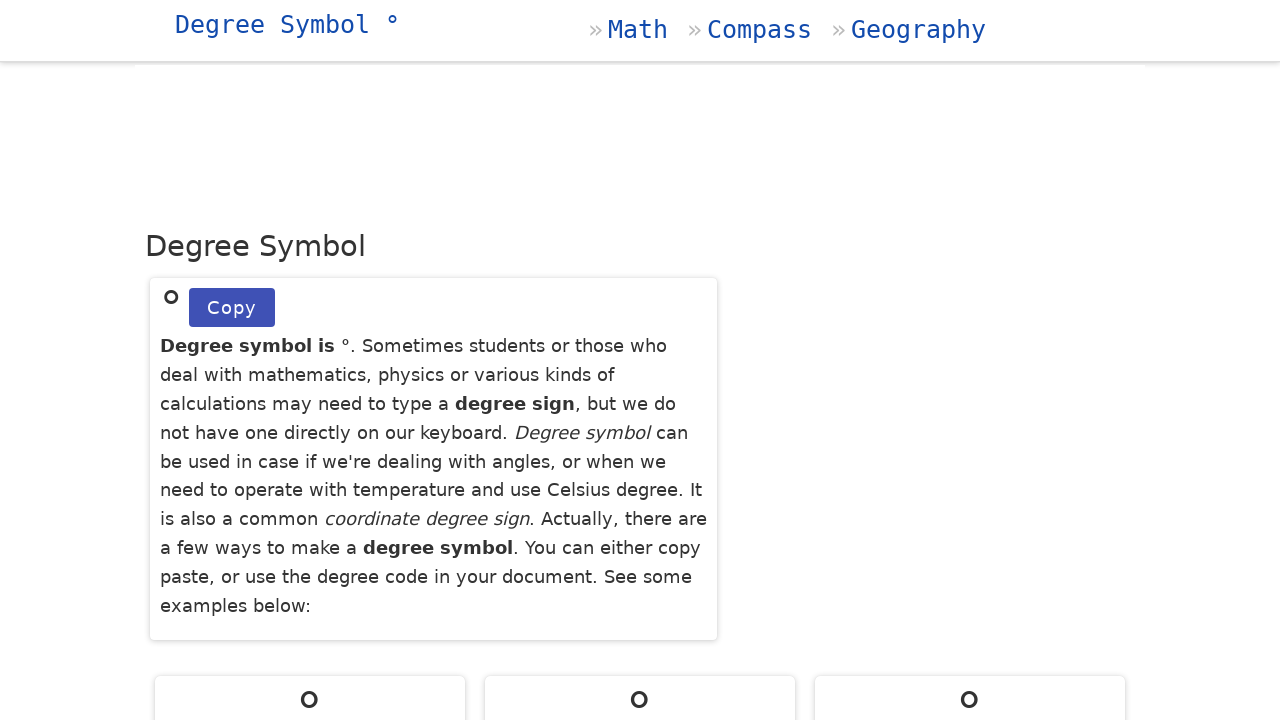

Navigated to degree symbol website
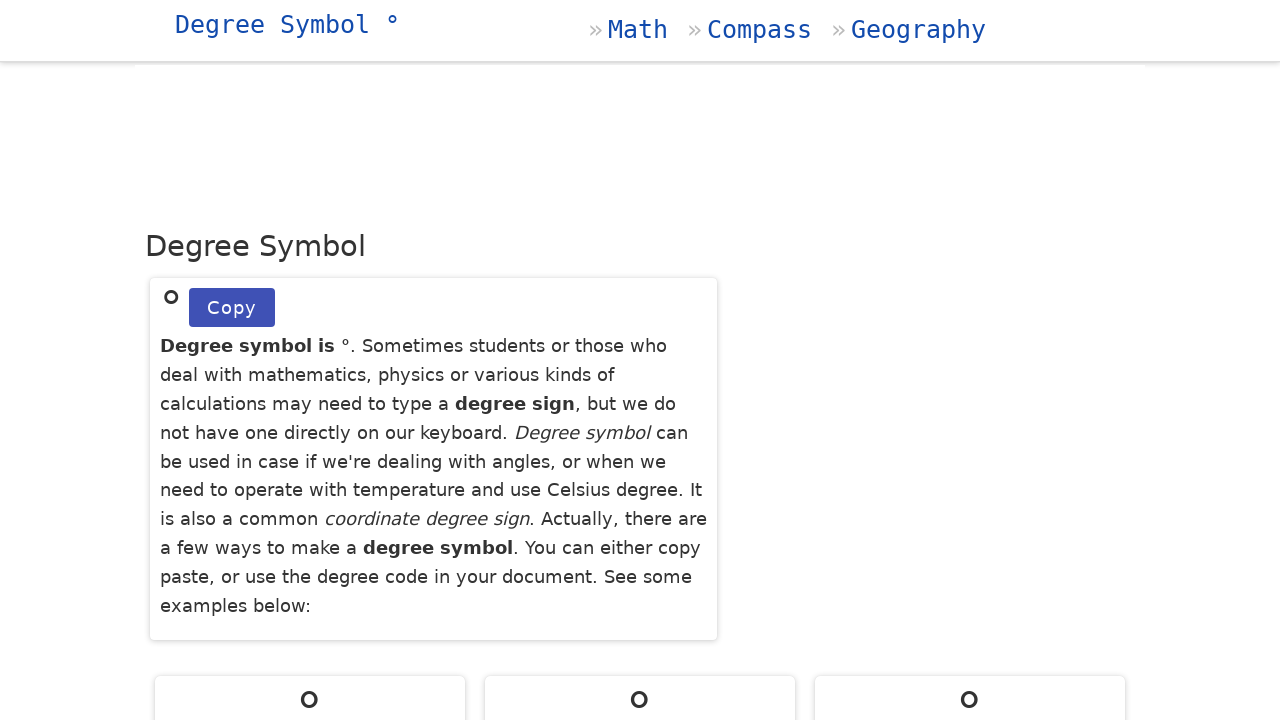

Clicked on 'Degree Symbol in Math' link to view degree symbol information in mathematics context at (282, 360) on text='Degree Symbol in Math'
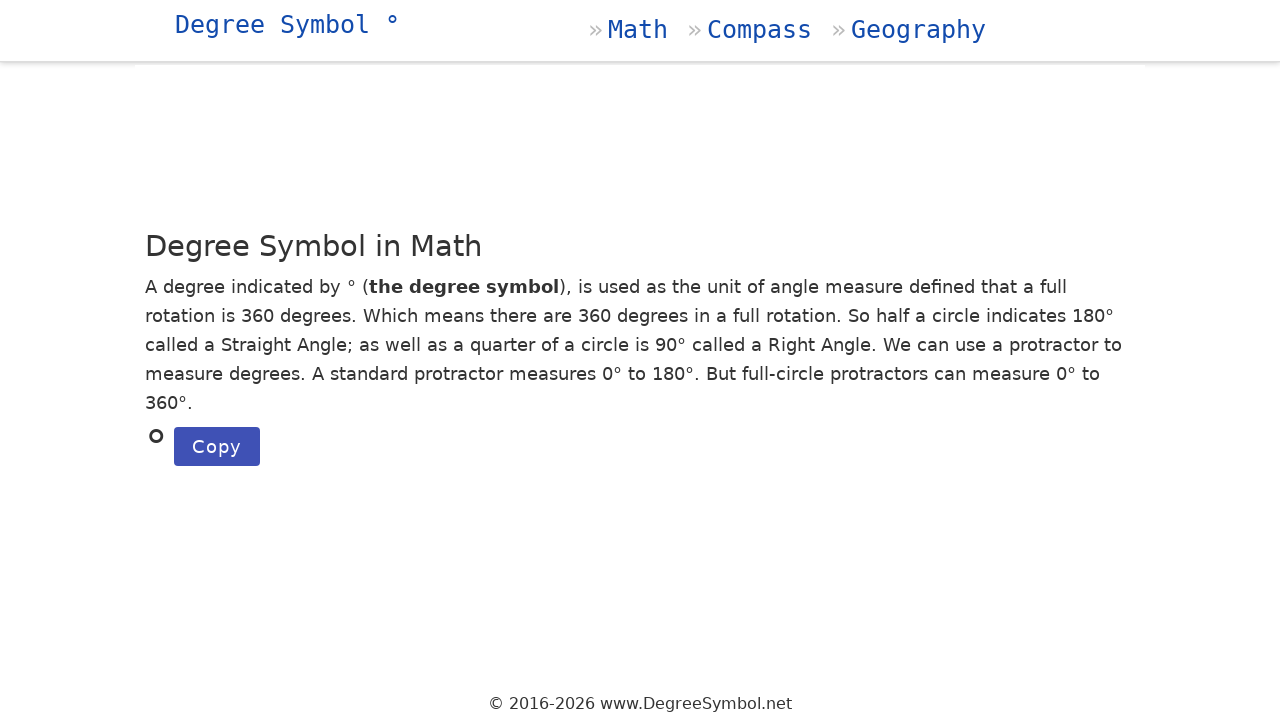

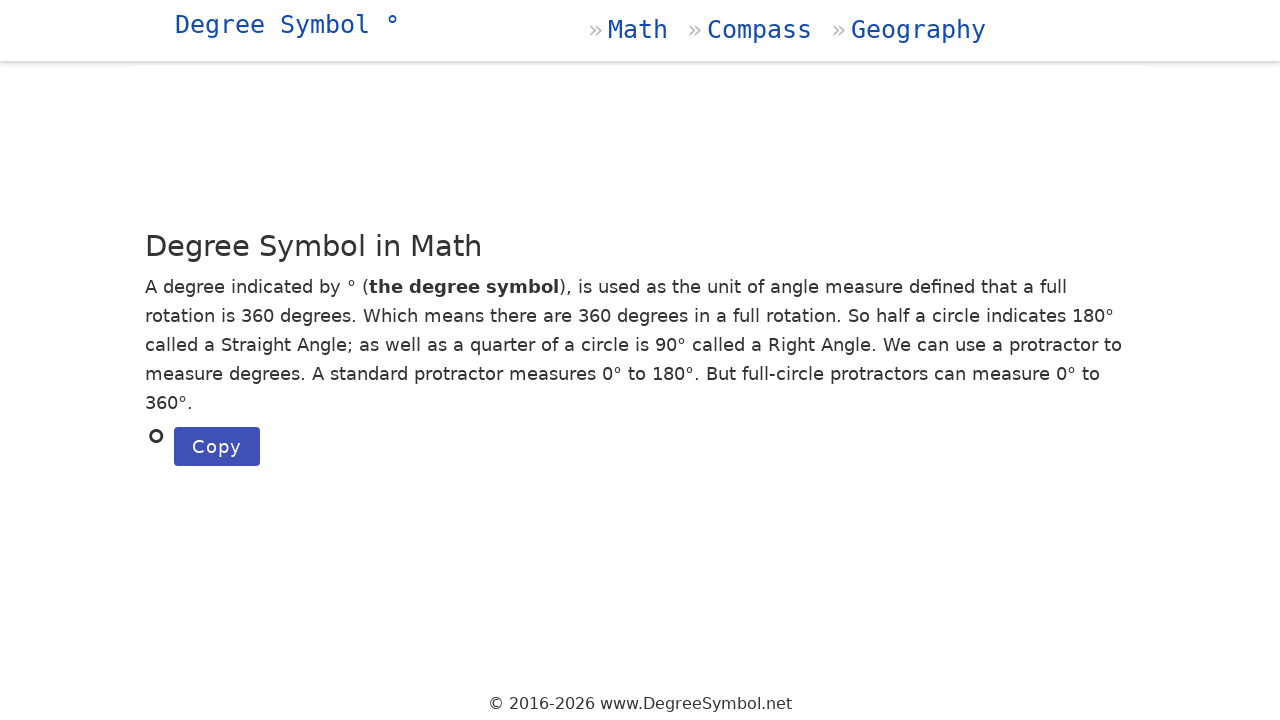